Tests dropdown selection functionality by selecting different color options from a select menu using multiple approaches

Starting URL: https://demoqa.com/select-menu

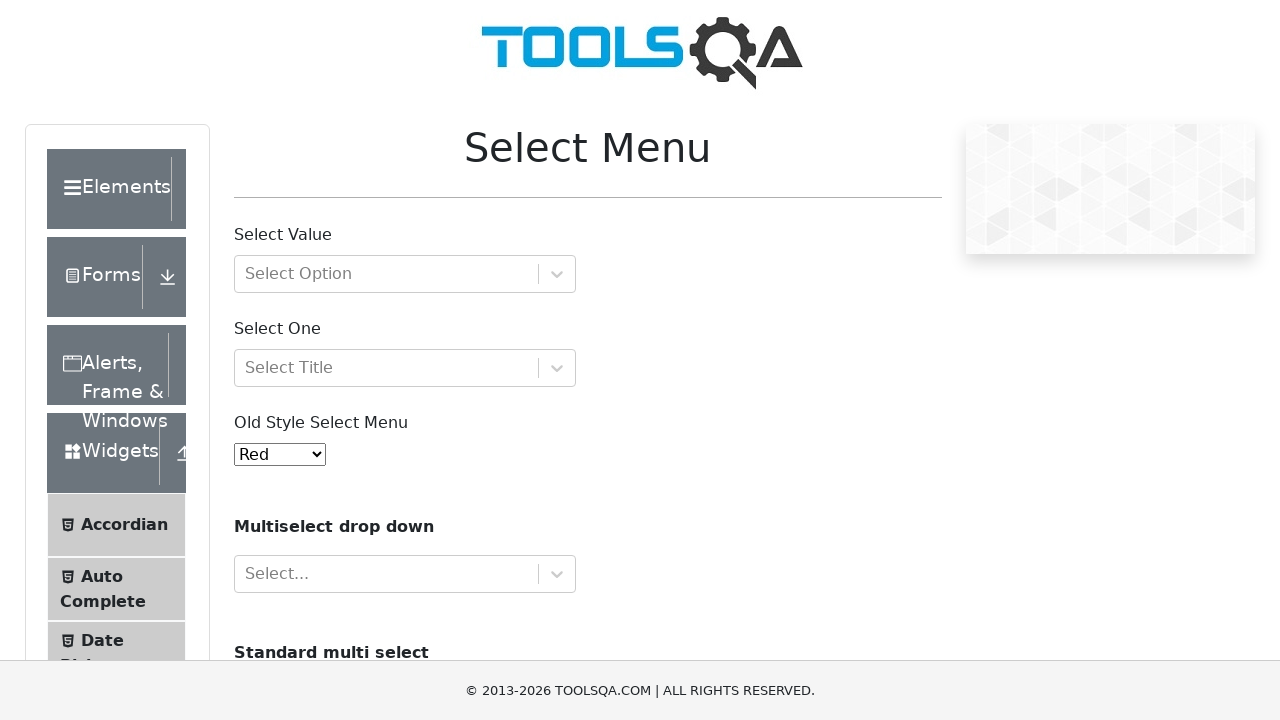

Selected dropdown option at index 1 on #oldSelectMenu
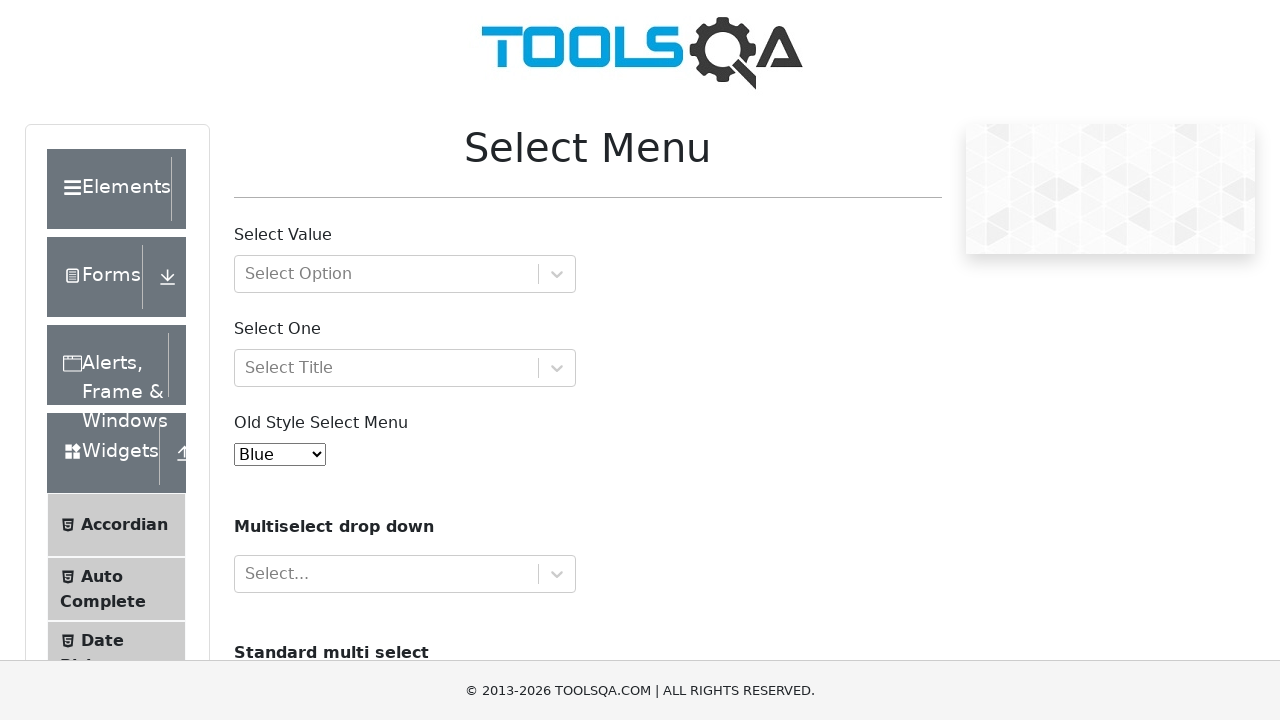

Selected 'Blue' from dropdown by visible text on #oldSelectMenu
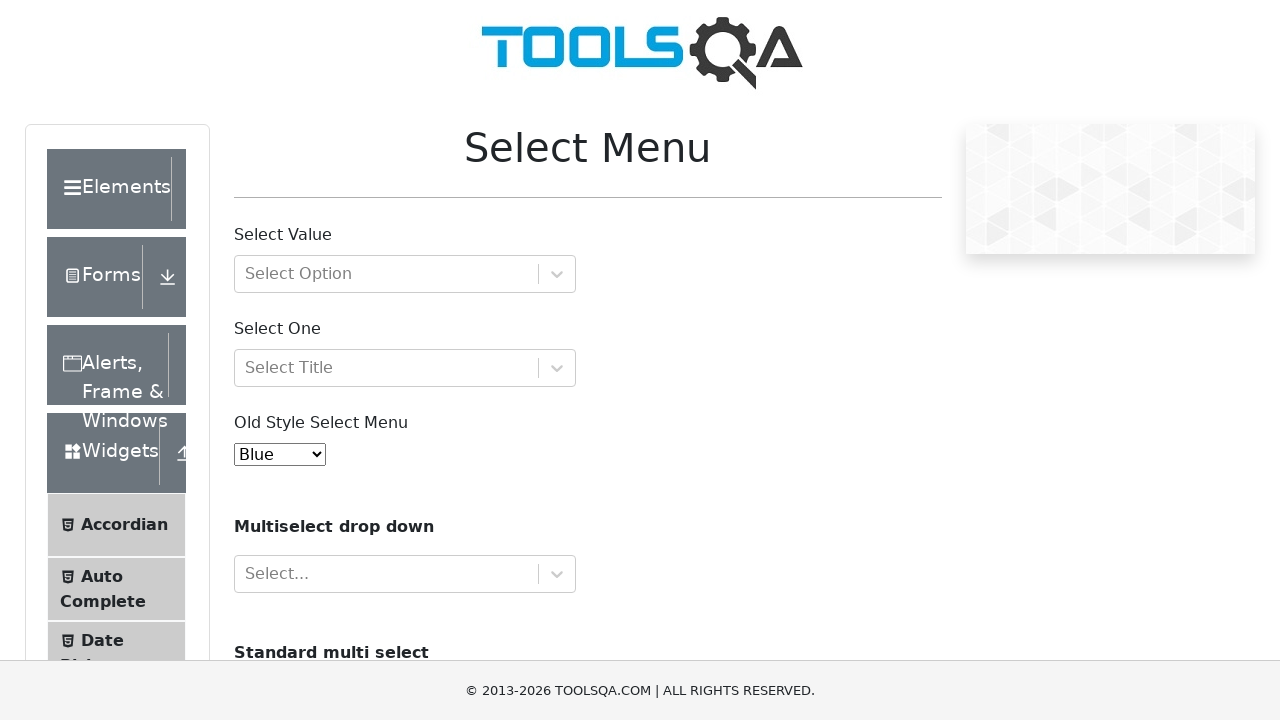

Selected dropdown option by value '1' on #oldSelectMenu
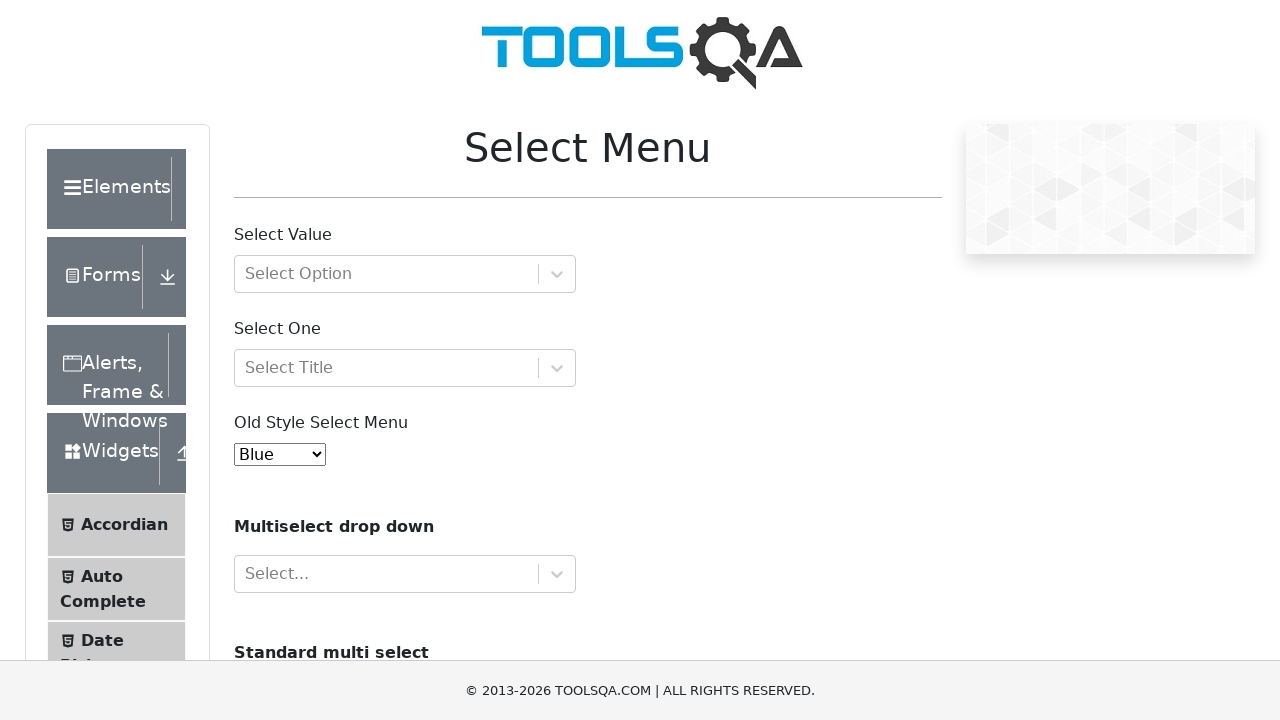

Selected 'Blue' from dropdown on #oldSelectMenu
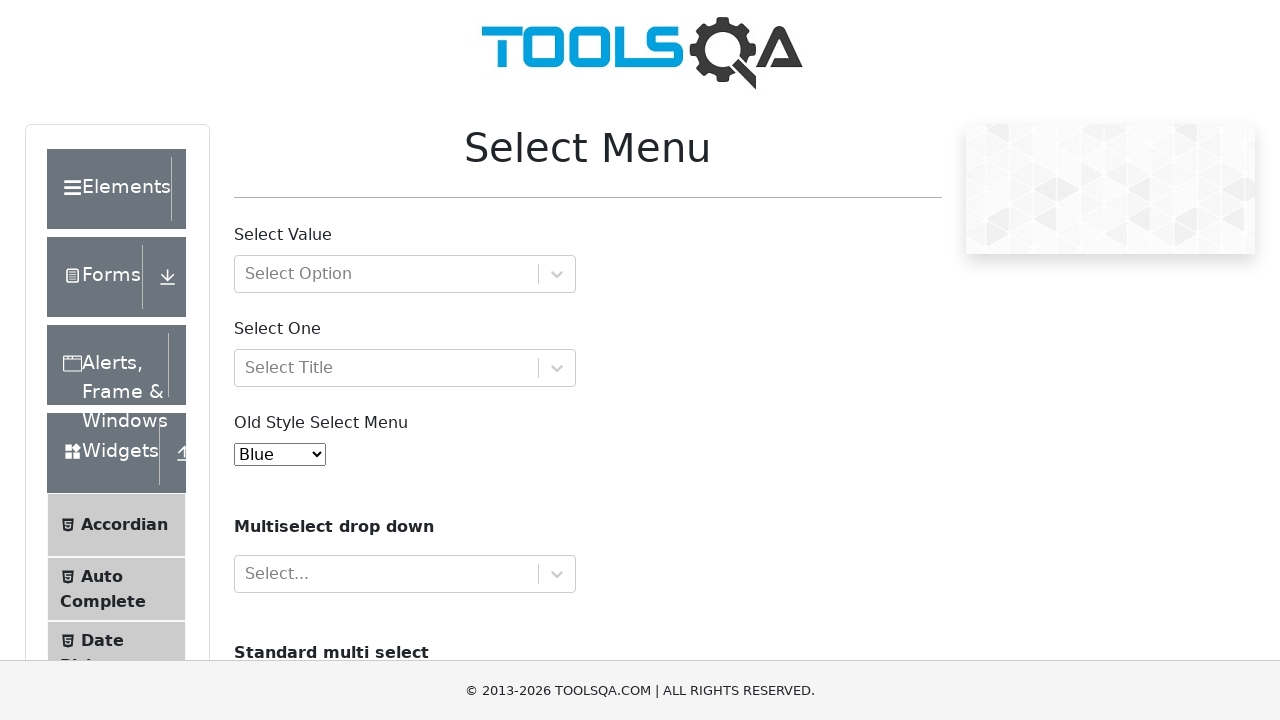

Waited 5000ms after selecting Blue
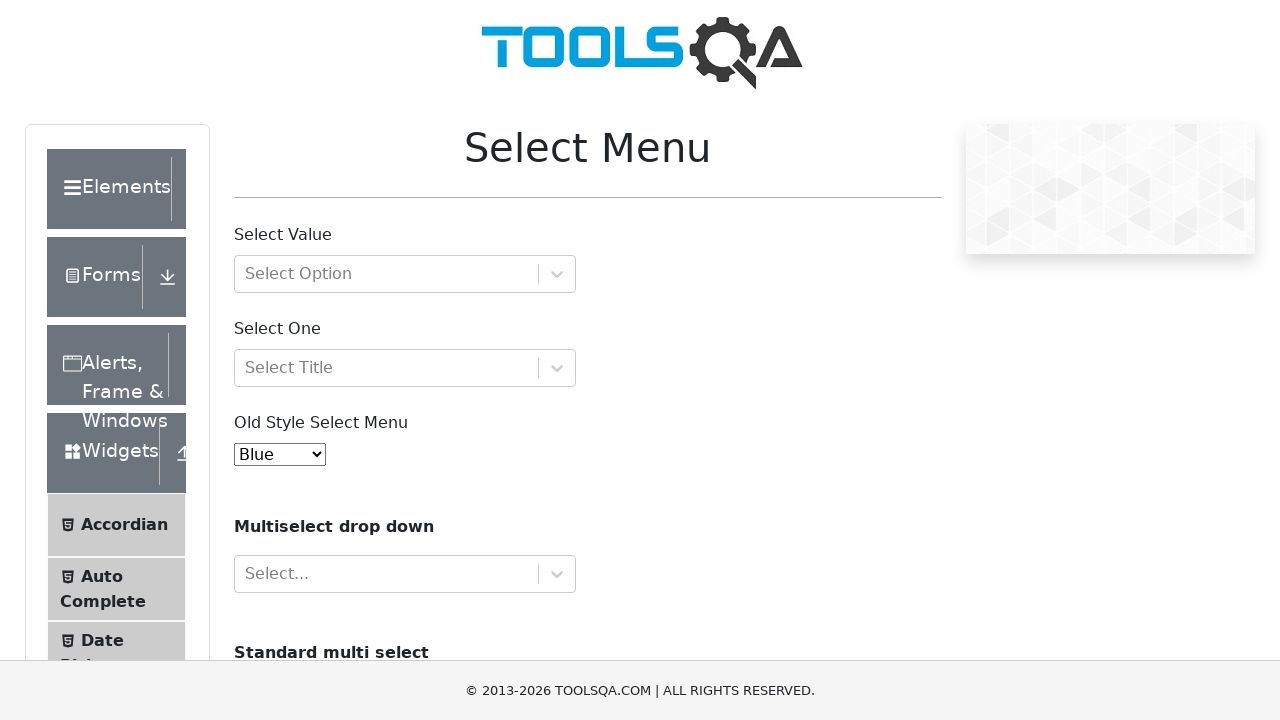

Selected 'Red' from dropdown on #oldSelectMenu
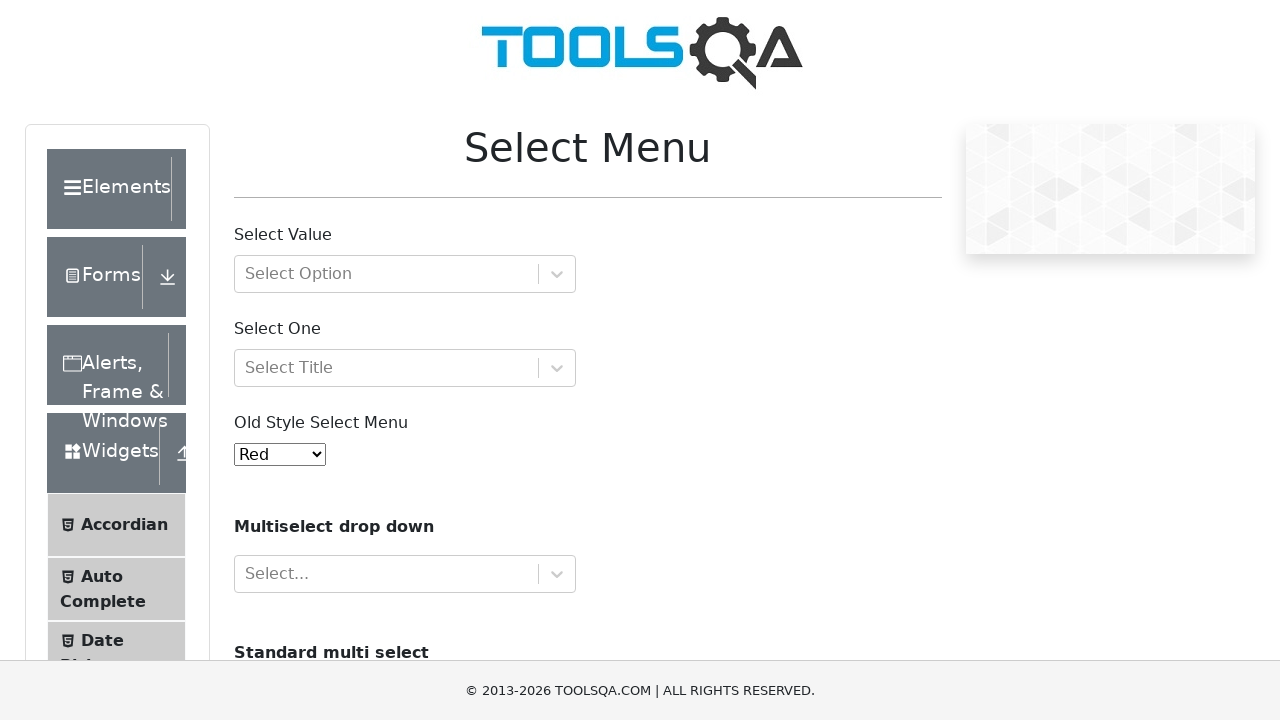

Waited 5000ms after selecting Red
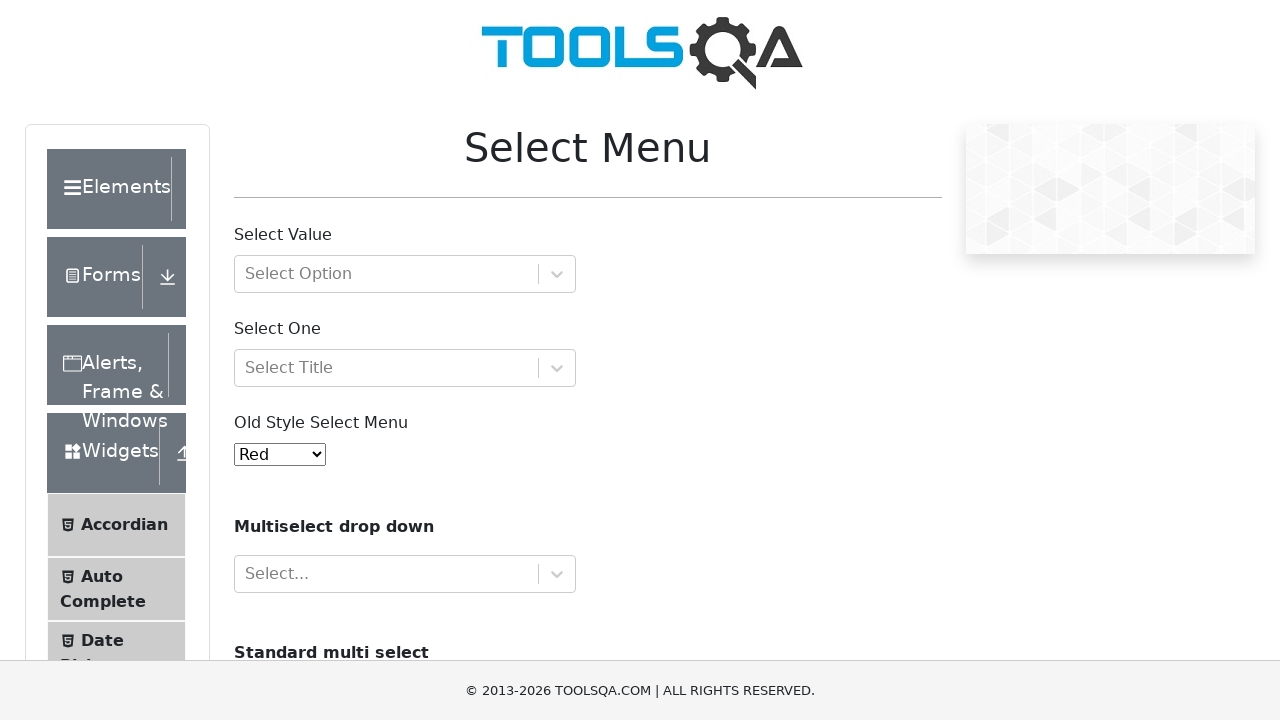

Selected 'Yellow' from dropdown on #oldSelectMenu
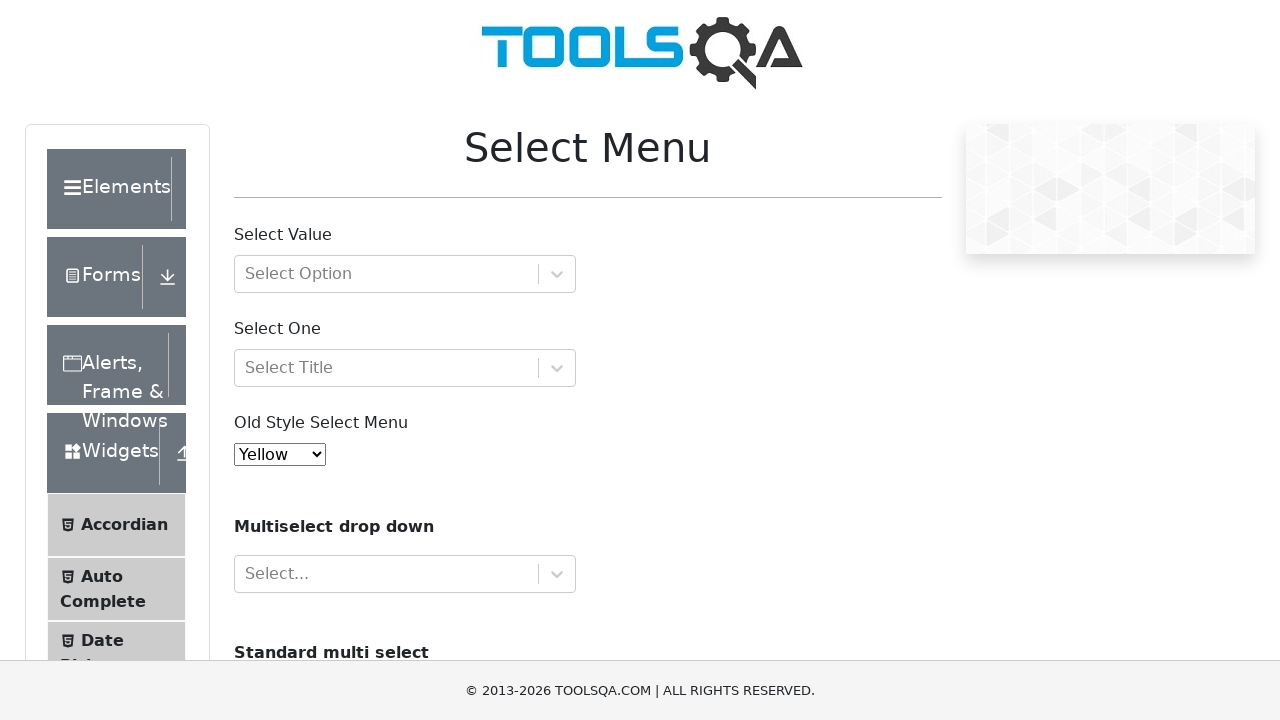

Waited 5000ms after selecting Yellow
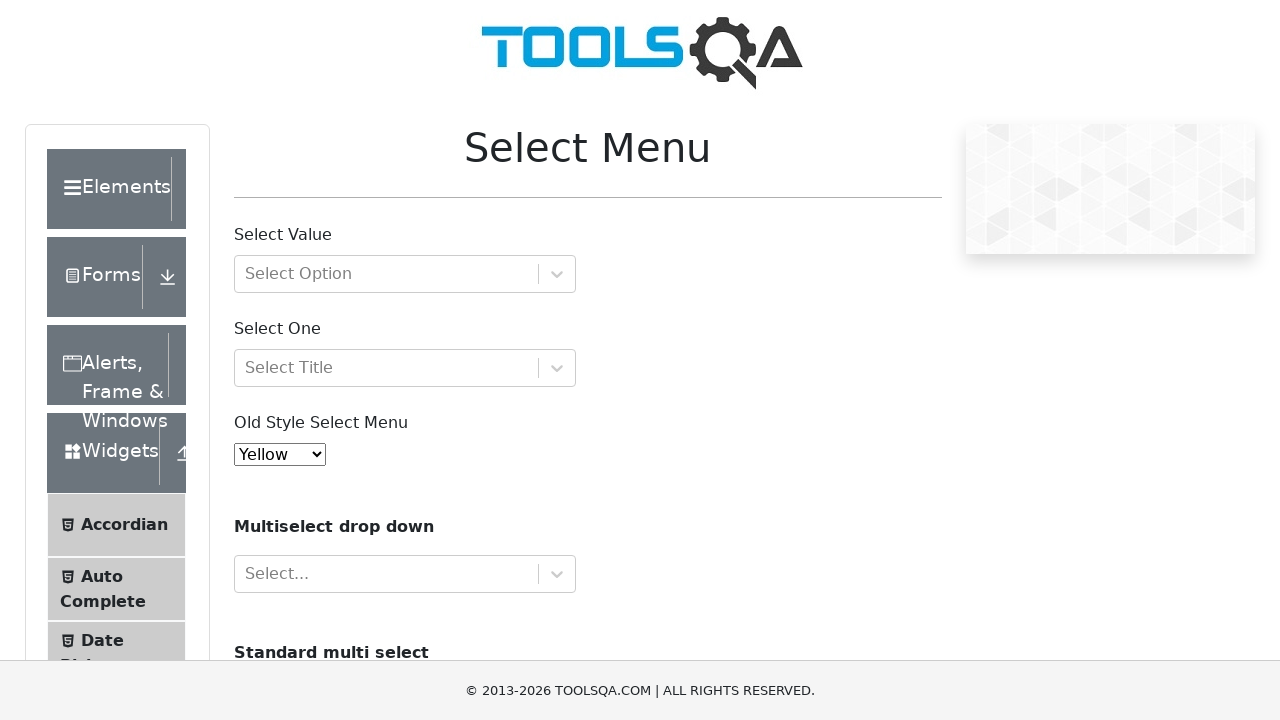

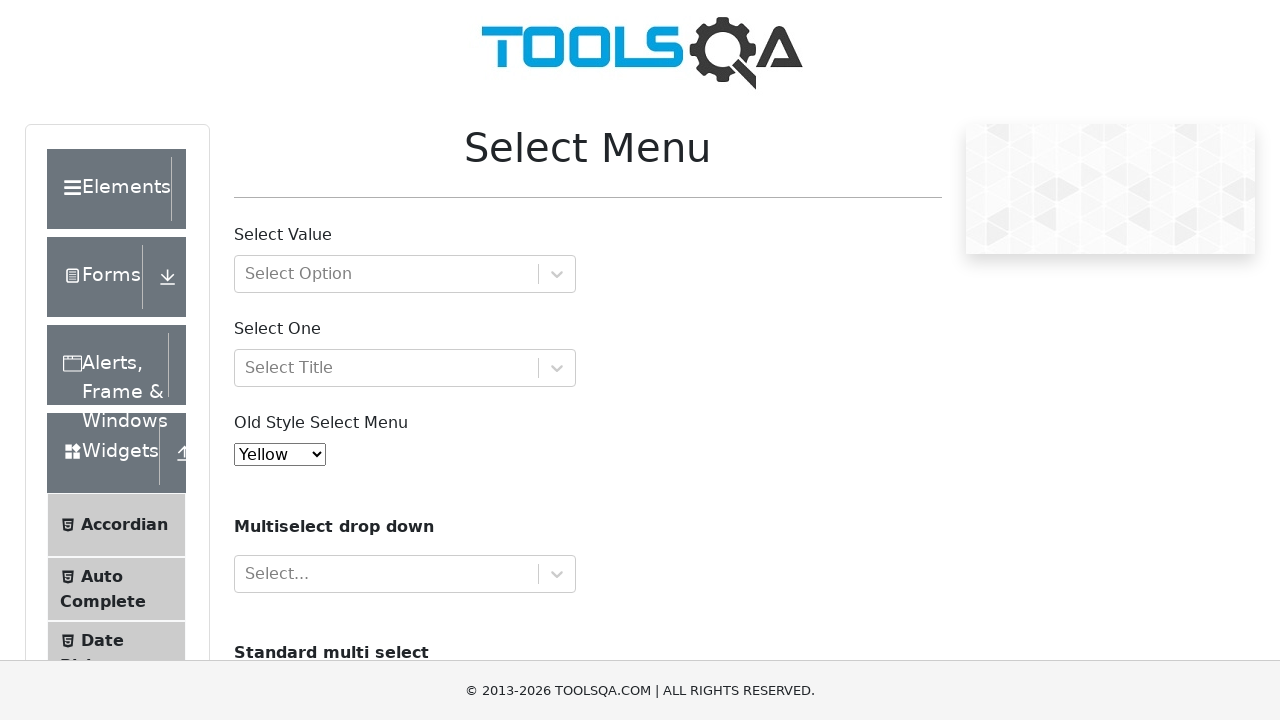